Clicks on the custom button and verifies the custom page hero section is displayed.

Starting URL: https://www.cashdeck.com.au

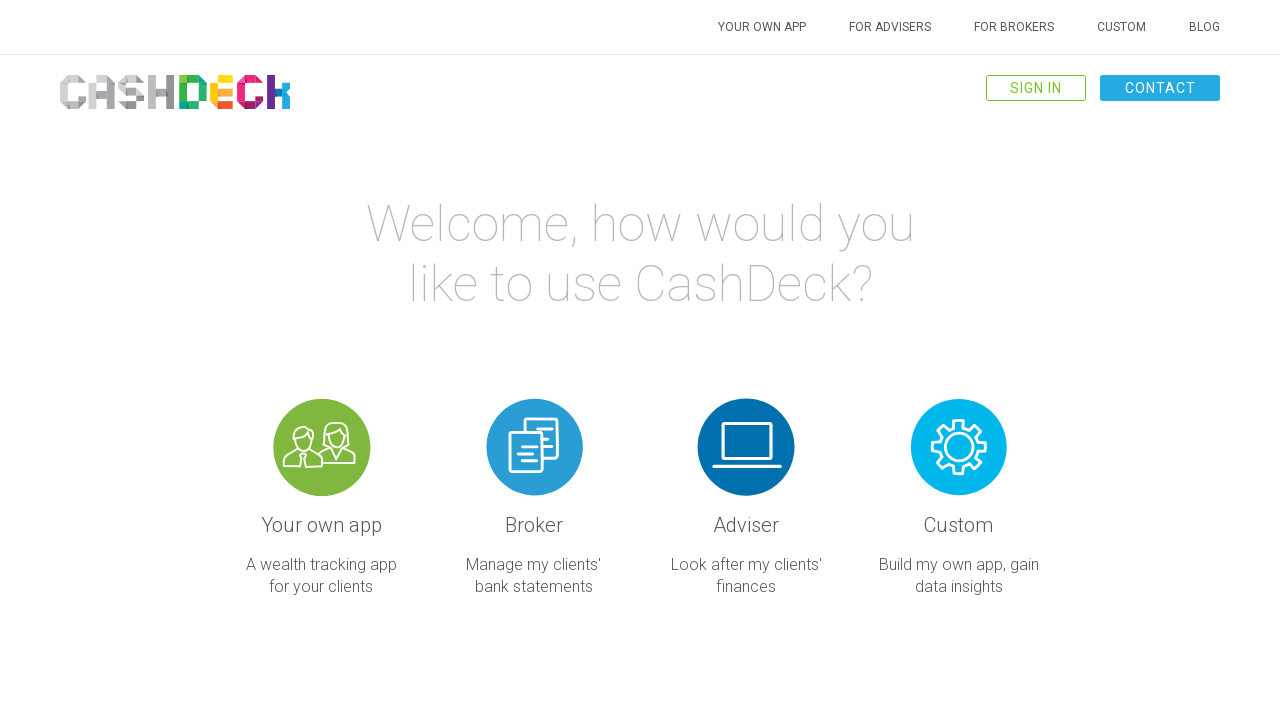

Navigated to https://www.cashdeck.com.au
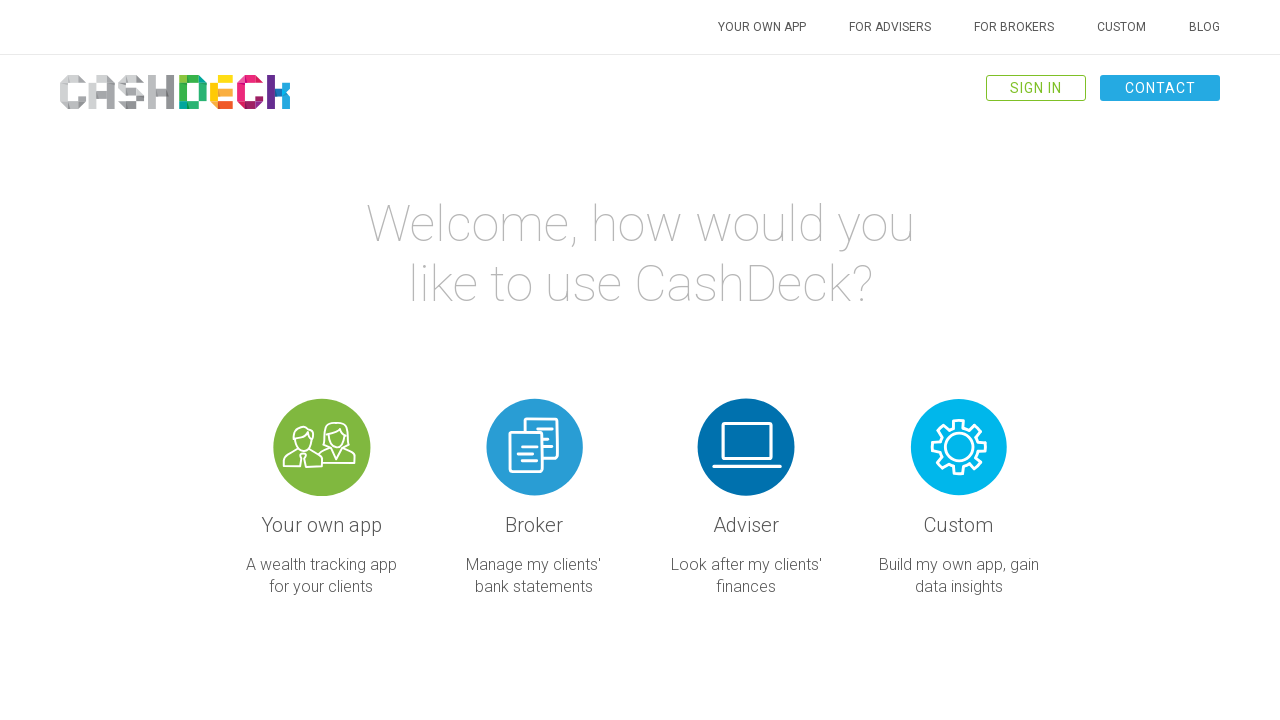

Clicked the custom button at (959, 519) on .custom
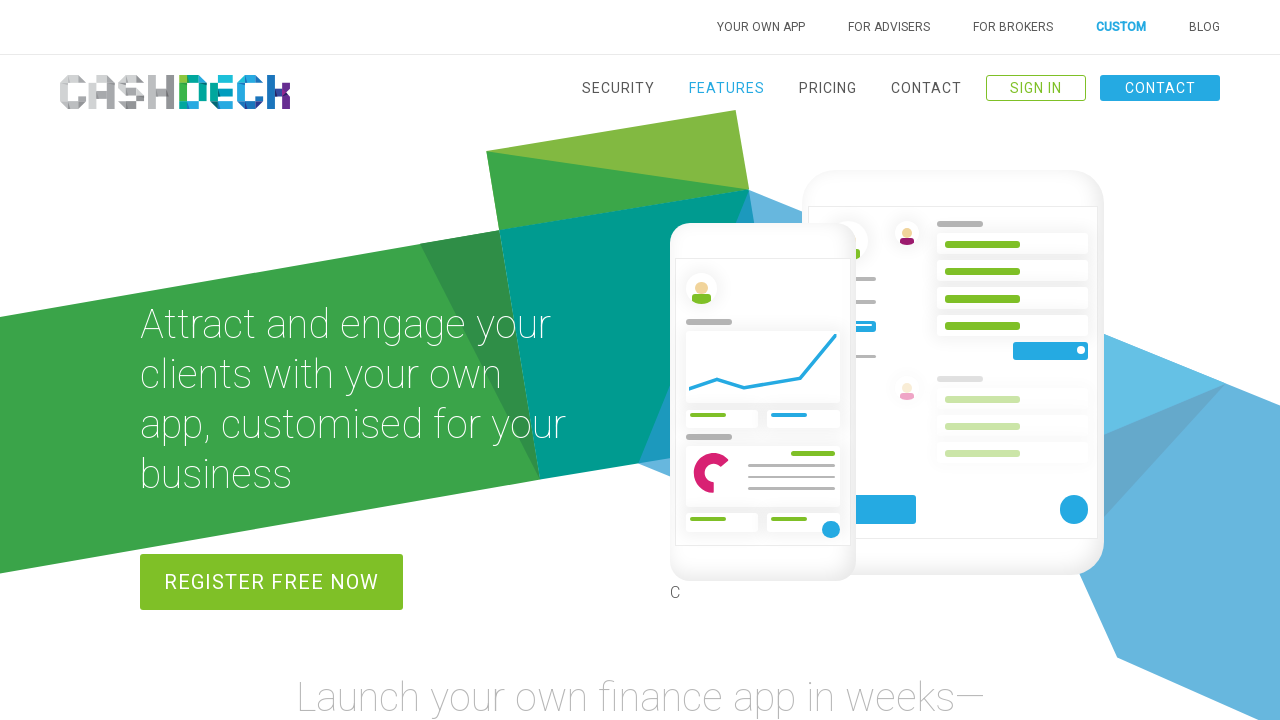

Custom page hero section loaded
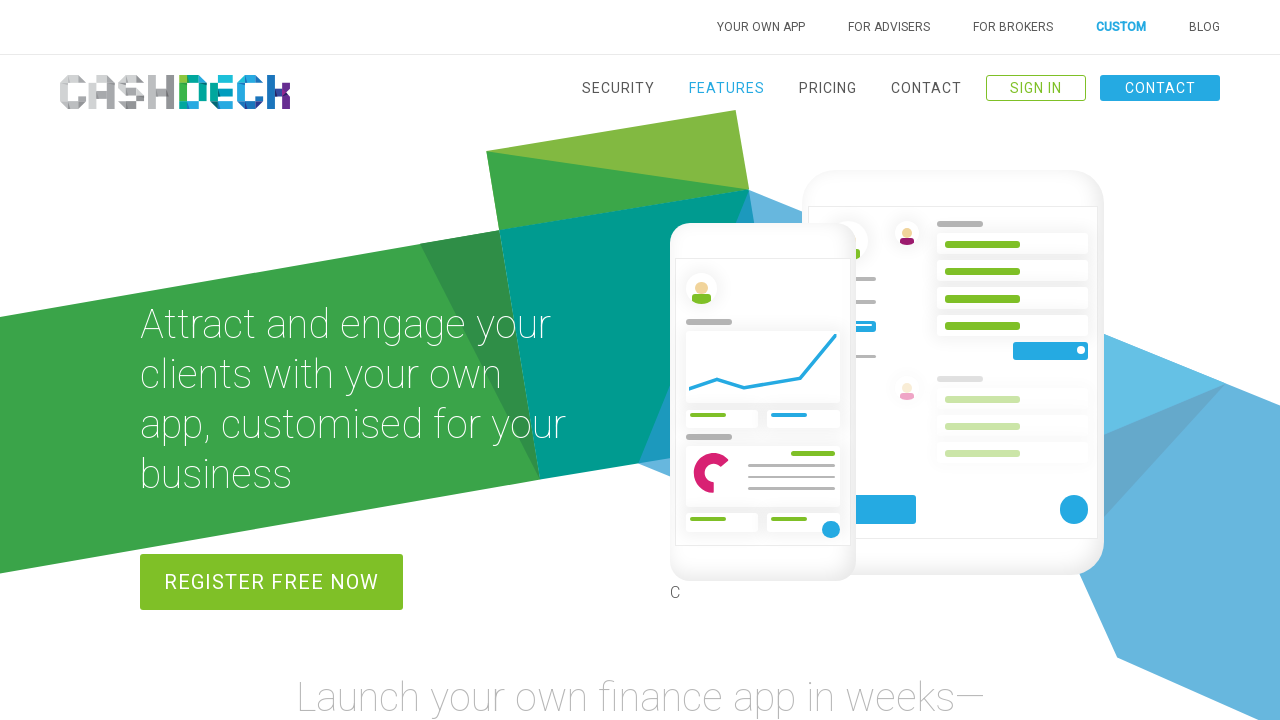

Verified custom hero section is displayed
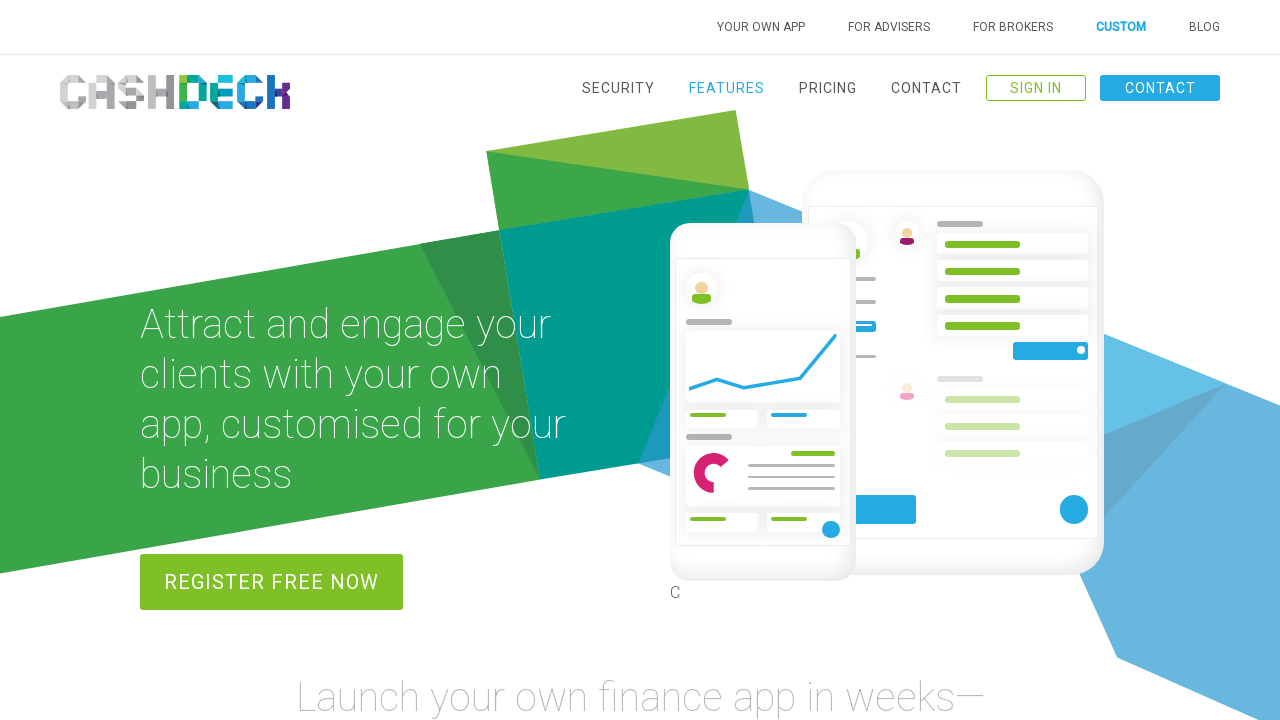

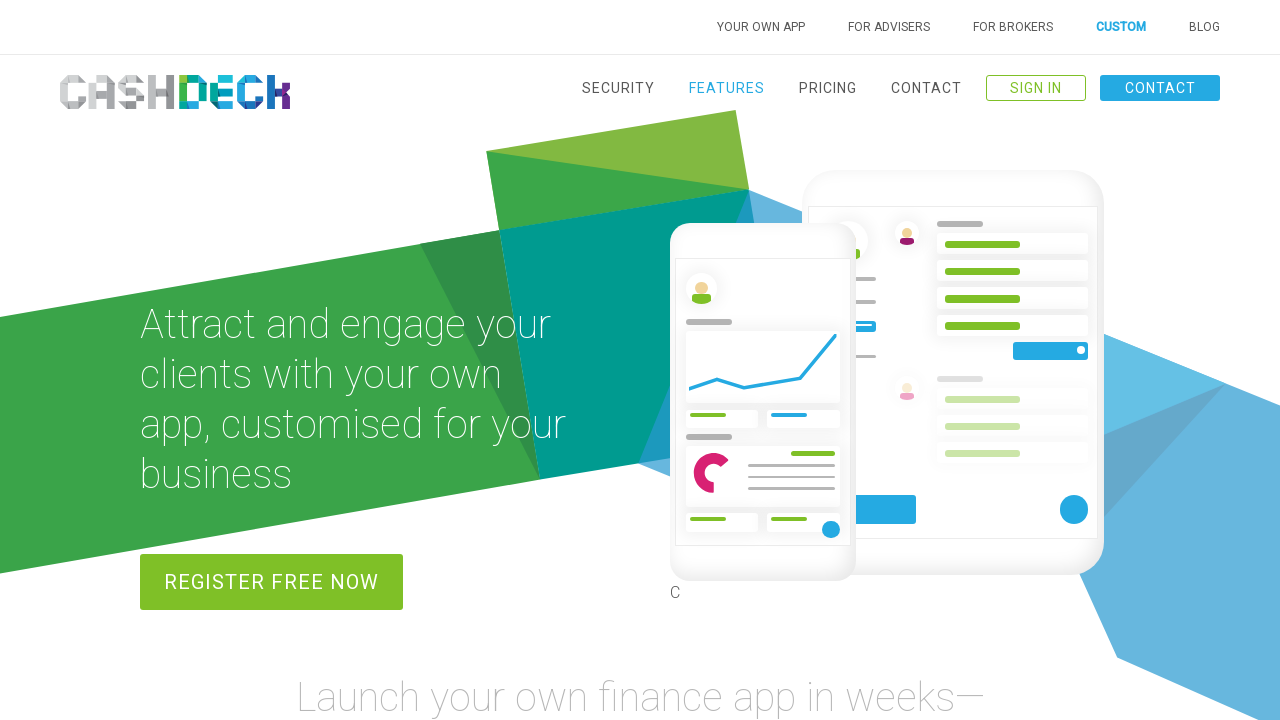